Tests various click actions including button click, canvas clicks at specific positions, clicking multiple labels, and force clicking

Starting URL: https://example.cypress.io/commands/actions

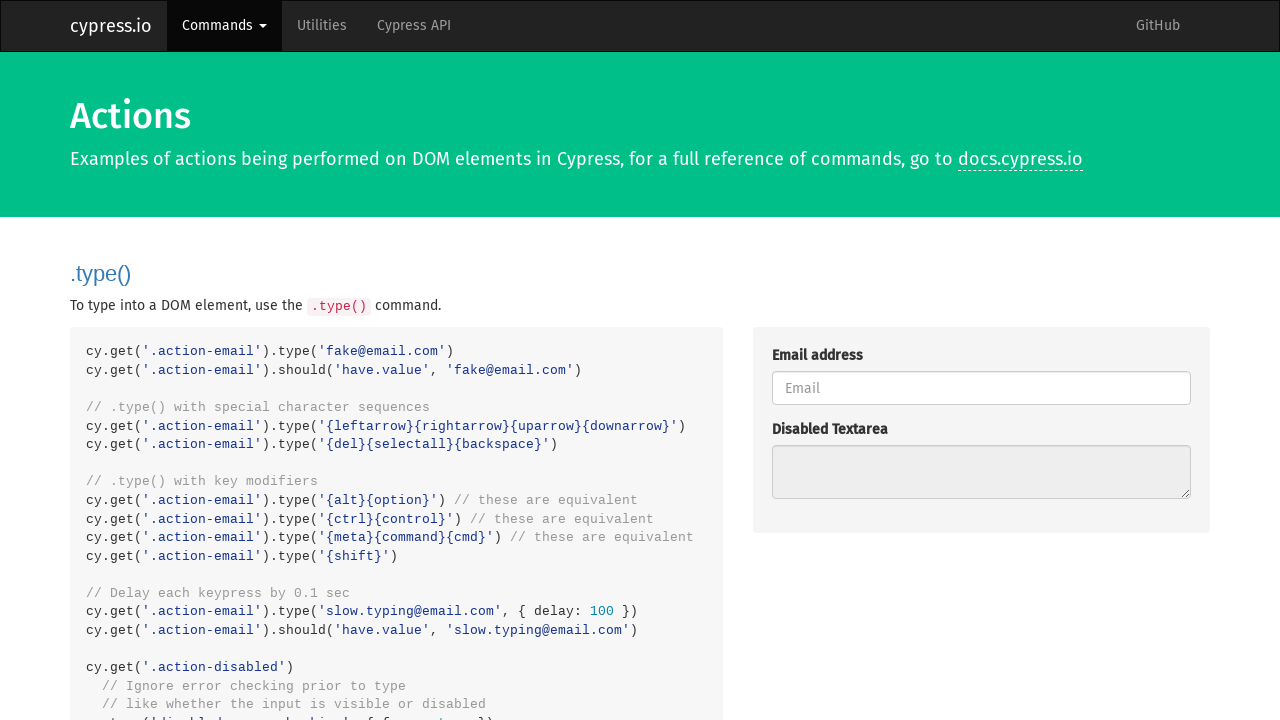

Clicked the action button at (884, 361) on .action-btn
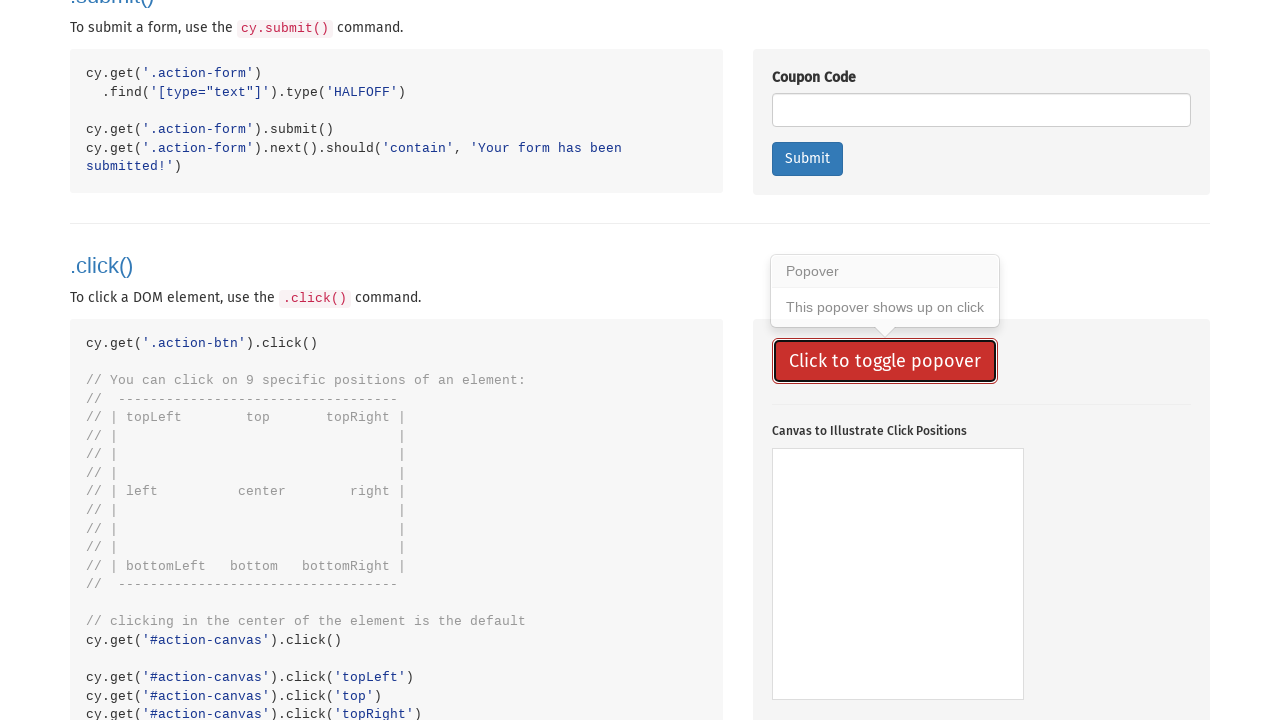

Clicked canvas at position (80, 75) at (852, 524) on #action-canvas
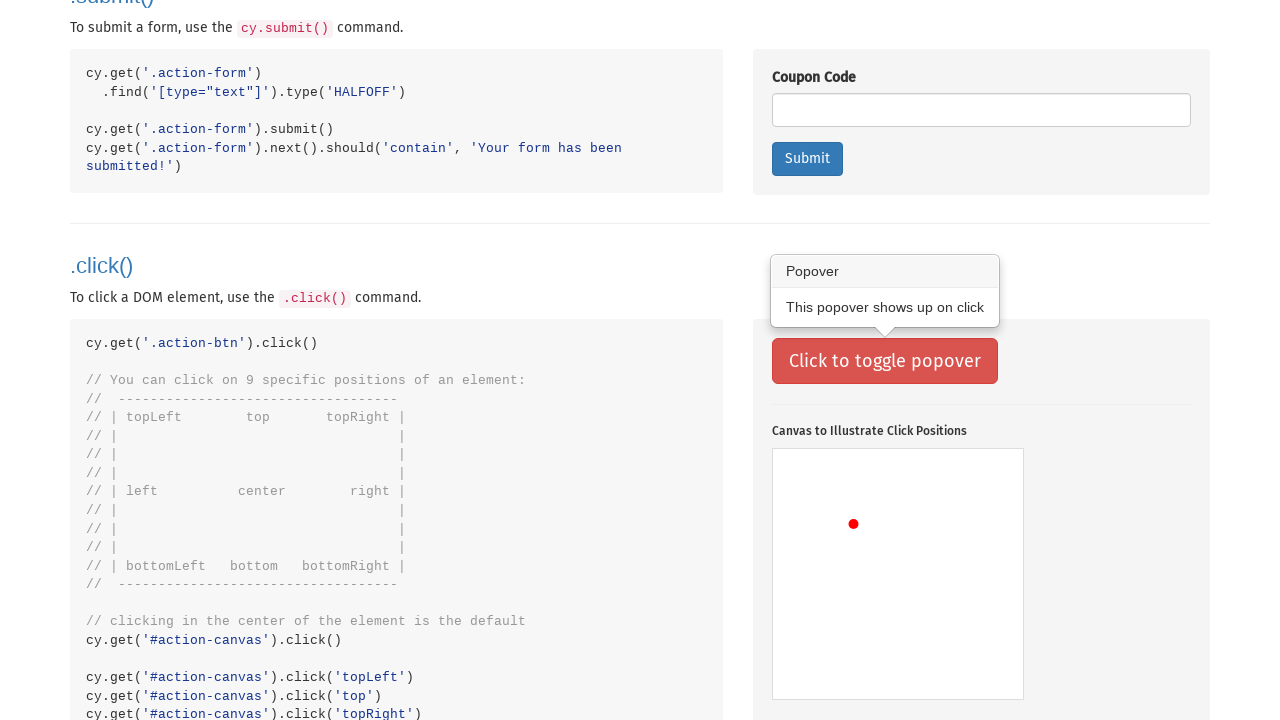

Clicked canvas at position (175, 75) at (948, 524) on #action-canvas
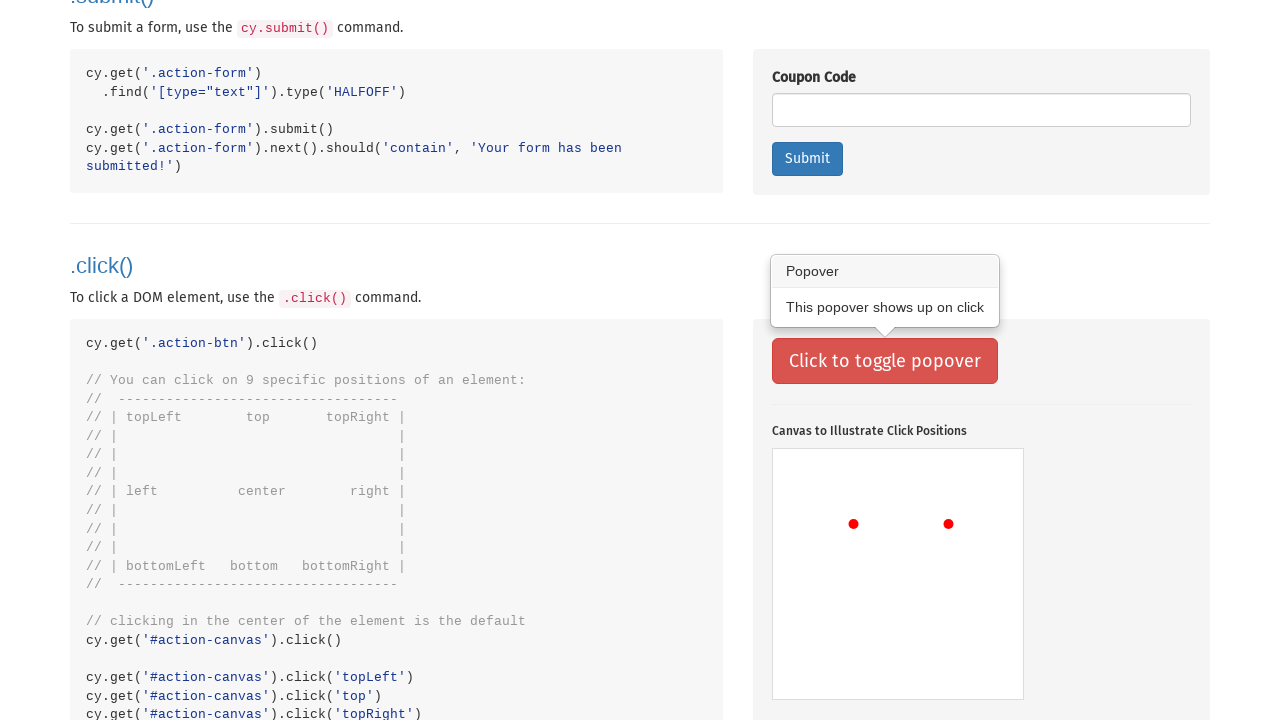

Clicked canvas at position (80, 165) at (852, 614) on #action-canvas
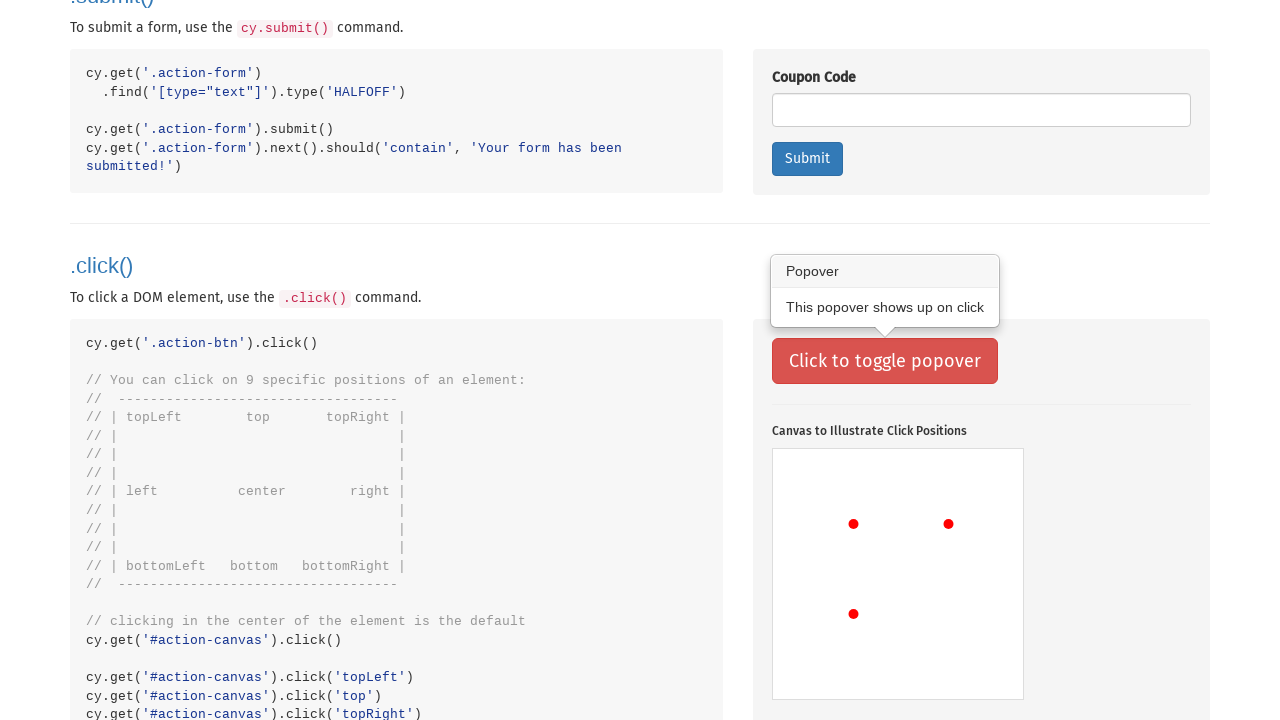

Clicked canvas at position (100, 185) at (872, 634) on #action-canvas
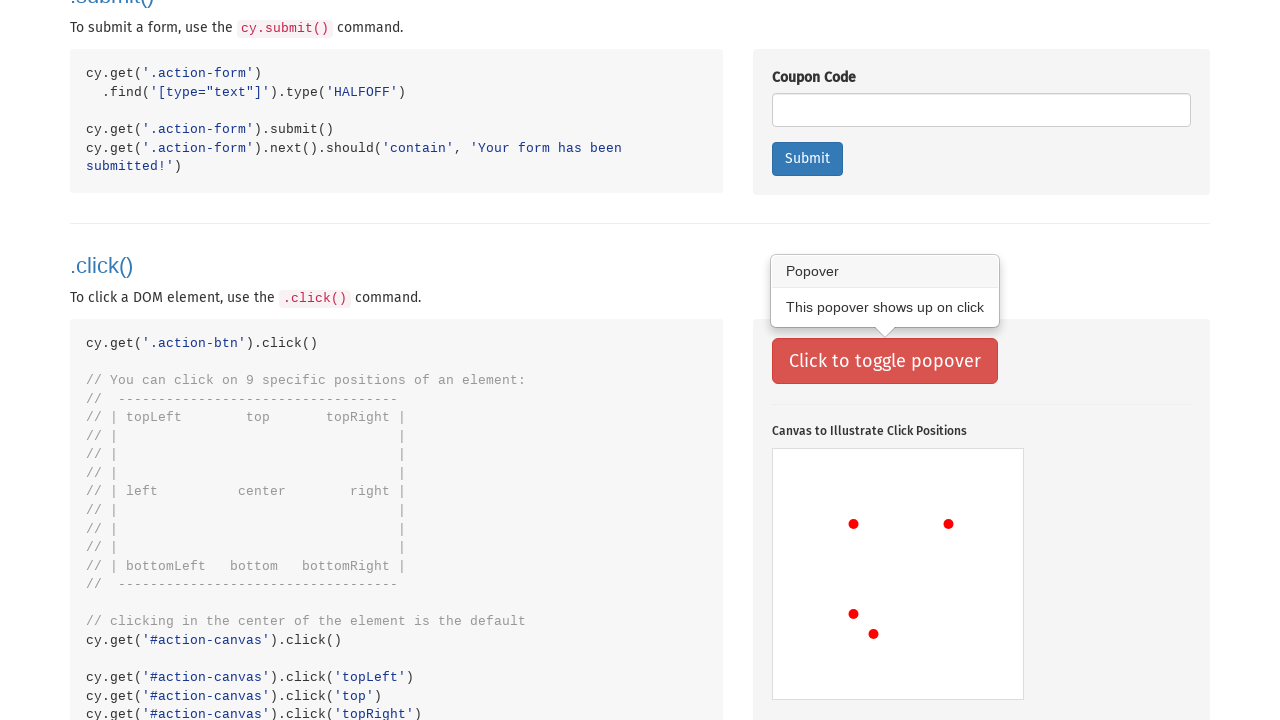

Clicked canvas at position (125, 190) at (898, 639) on #action-canvas
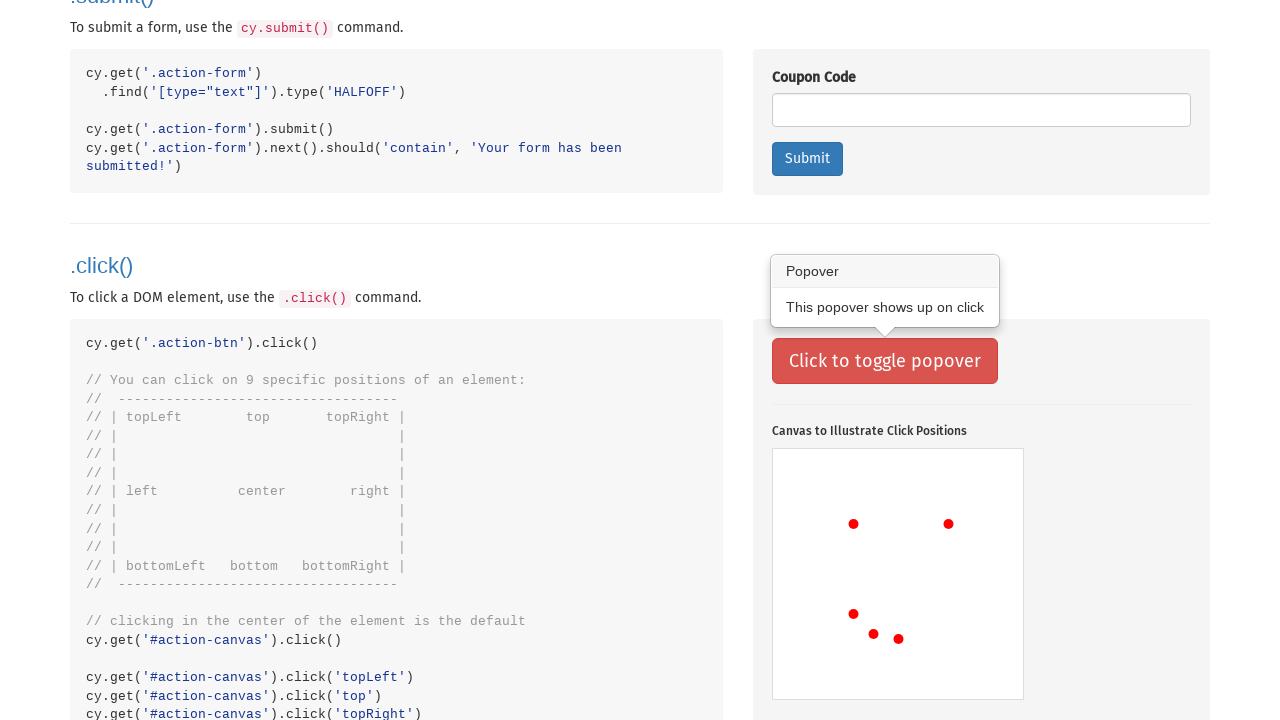

Clicked canvas at position (150, 185) at (922, 634) on #action-canvas
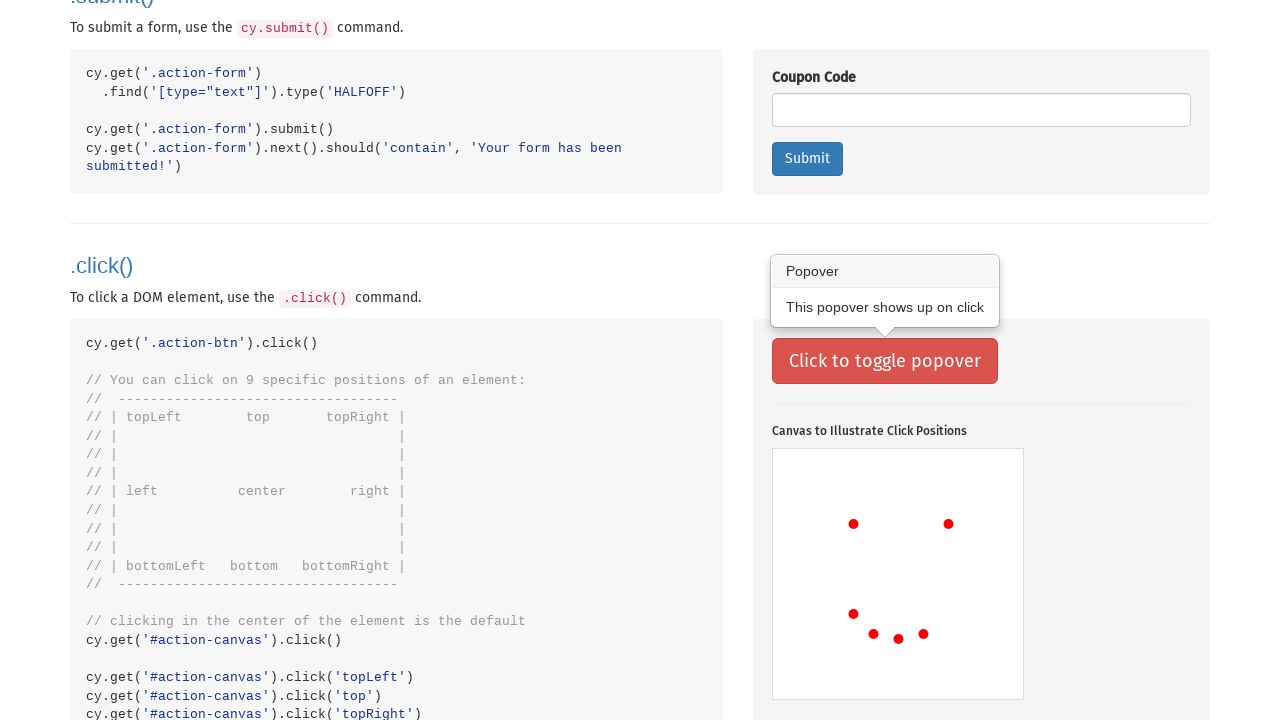

Clicked canvas at position (170, 165) at (942, 614) on #action-canvas
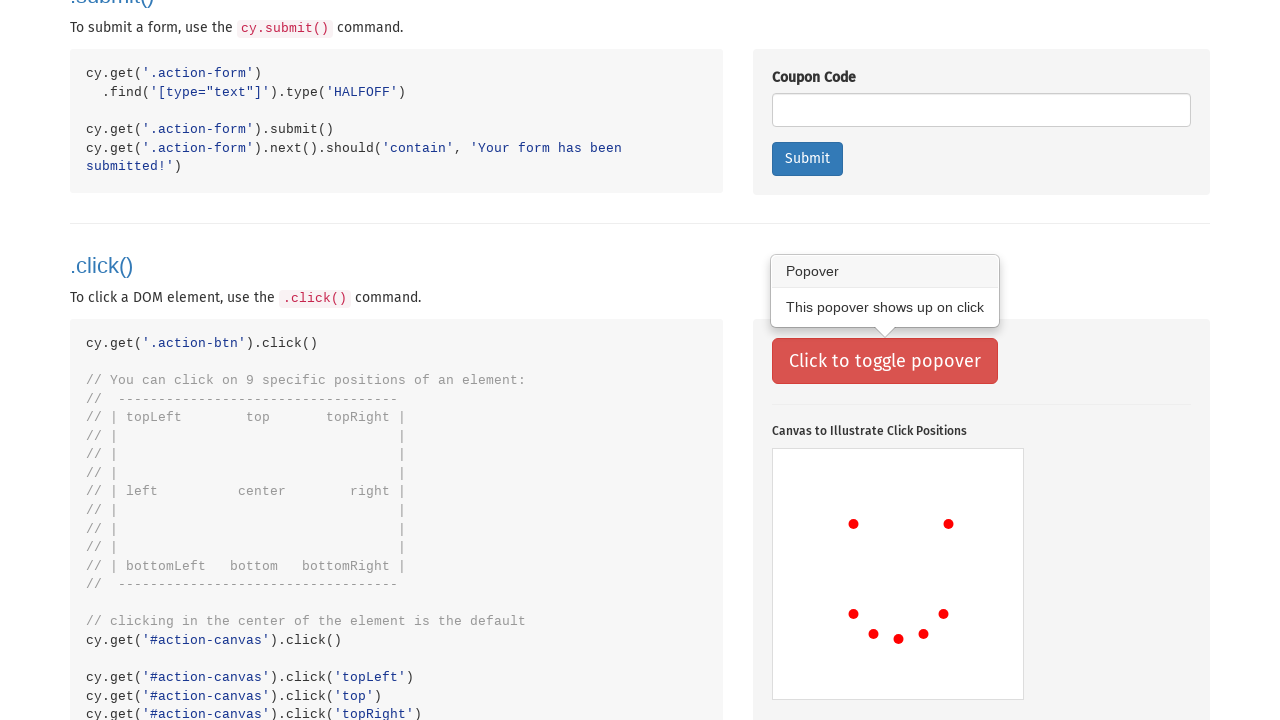

Clicked label button 1 at (798, 359) on .action-labels>.label >> nth=0
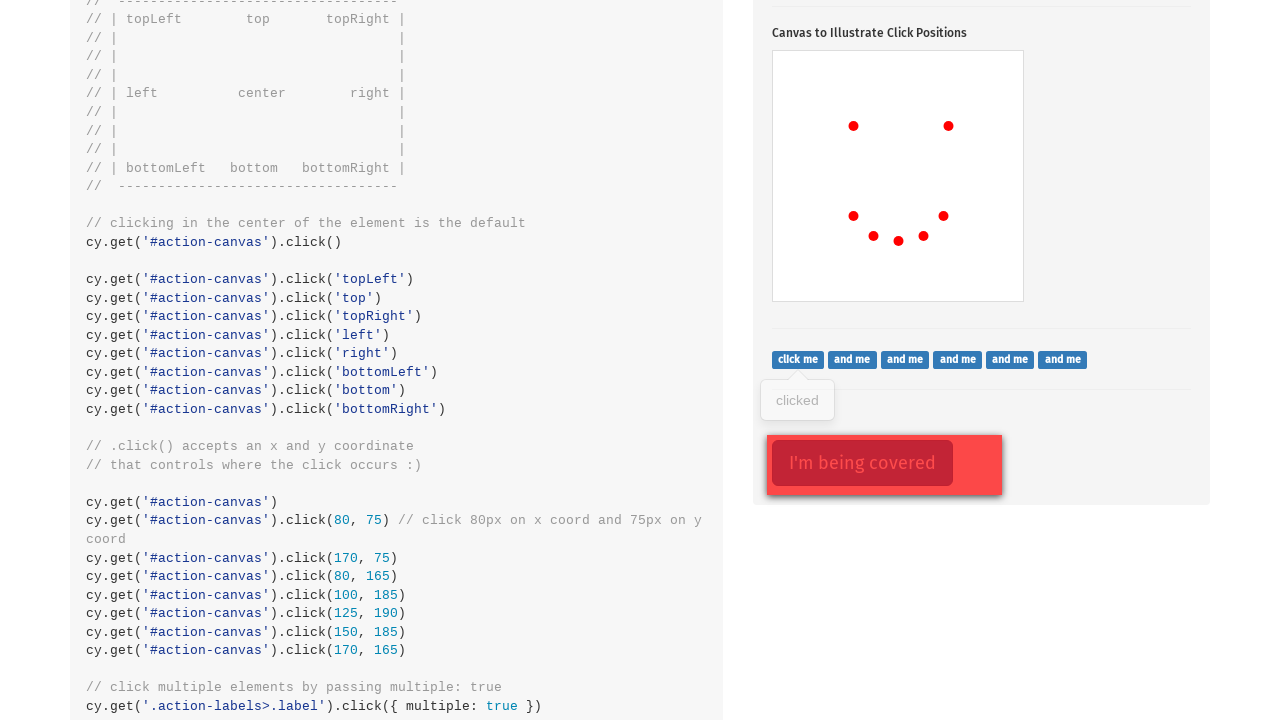

Clicked label button 2 at (852, 359) on .action-labels>.label >> nth=1
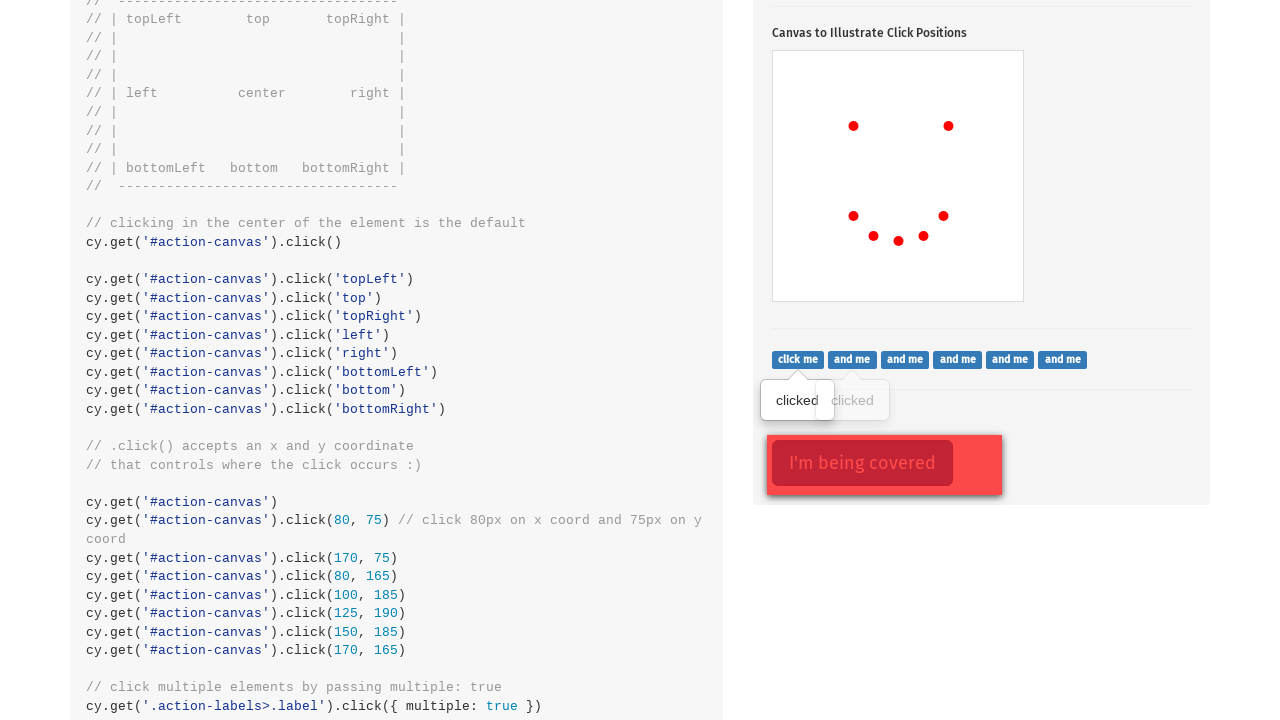

Clicked label button 3 at (905, 359) on .action-labels>.label >> nth=2
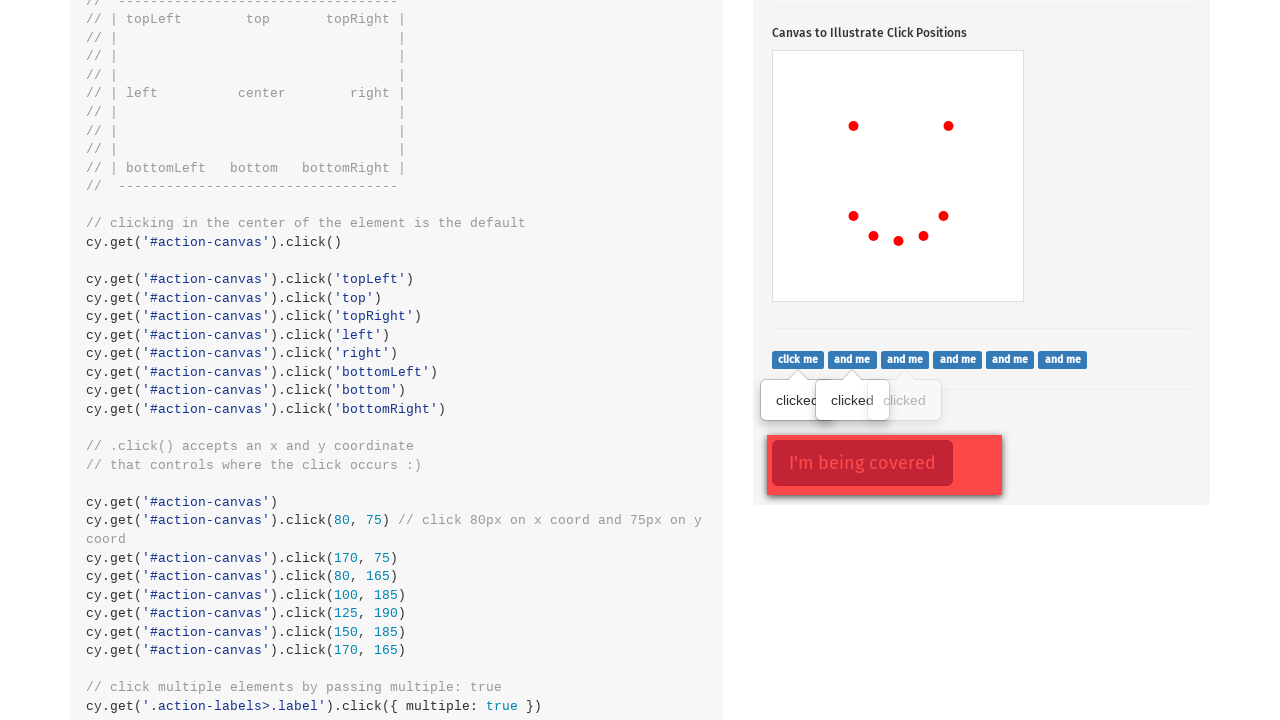

Clicked label button 4 at (958, 359) on .action-labels>.label >> nth=3
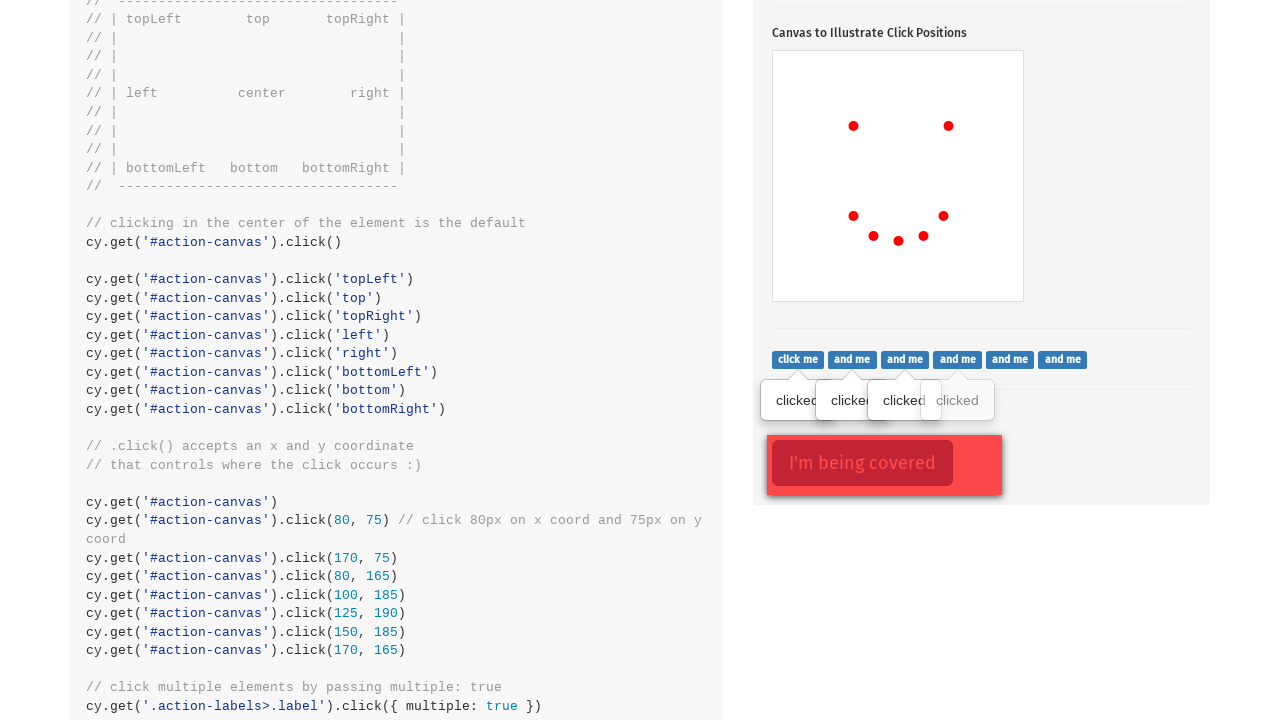

Clicked label button 5 at (1010, 359) on .action-labels>.label >> nth=4
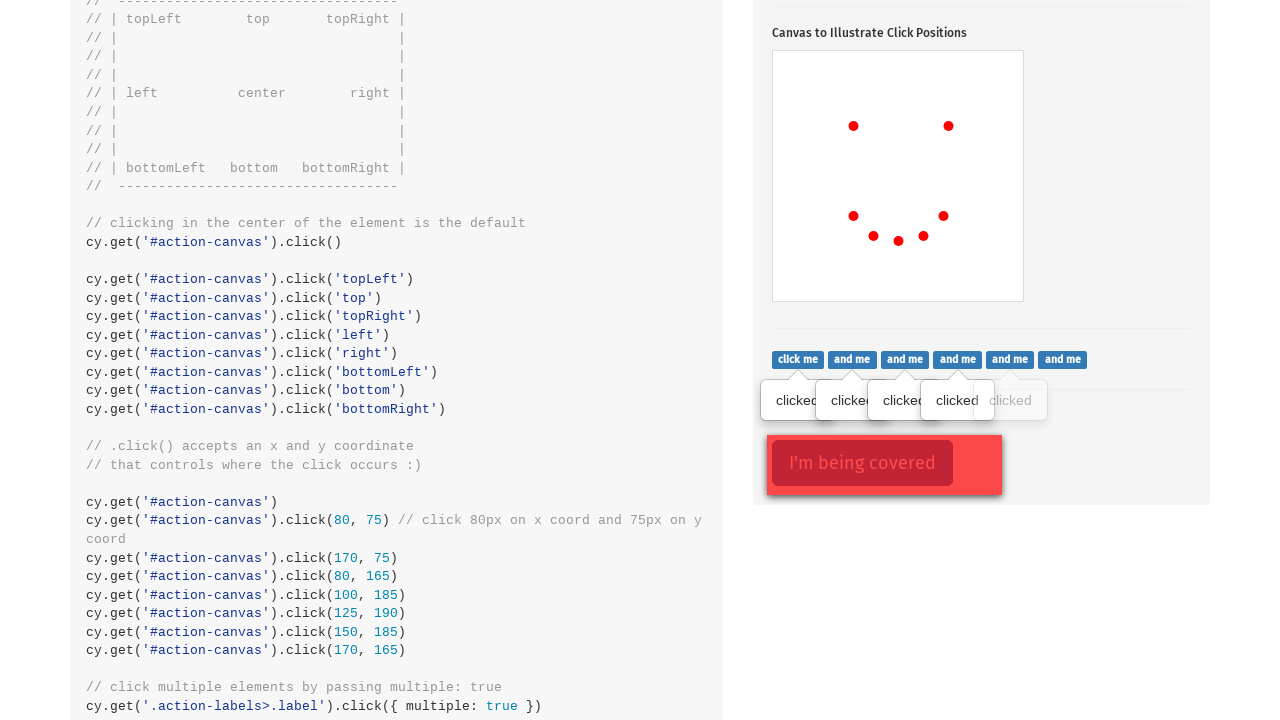

Clicked label button 6 at (1063, 359) on .action-labels>.label >> nth=5
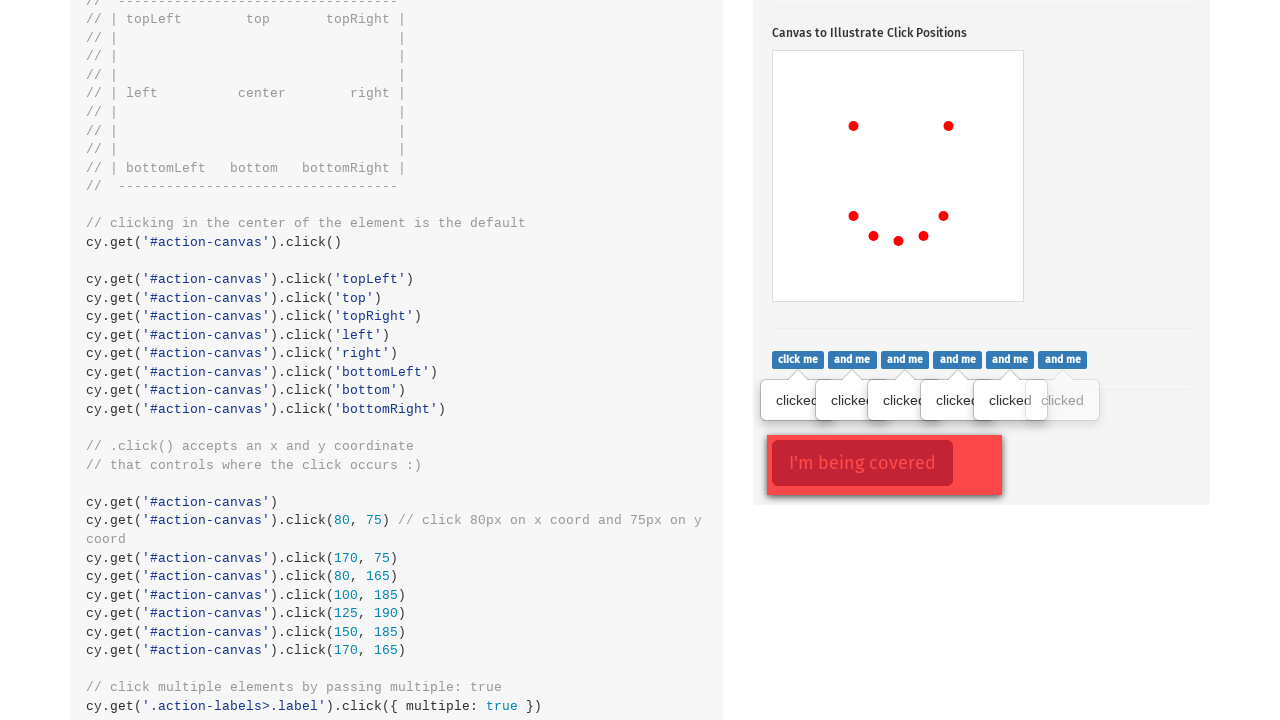

Force clicked the opacity button at (862, 463) on .action-opacity>.btn
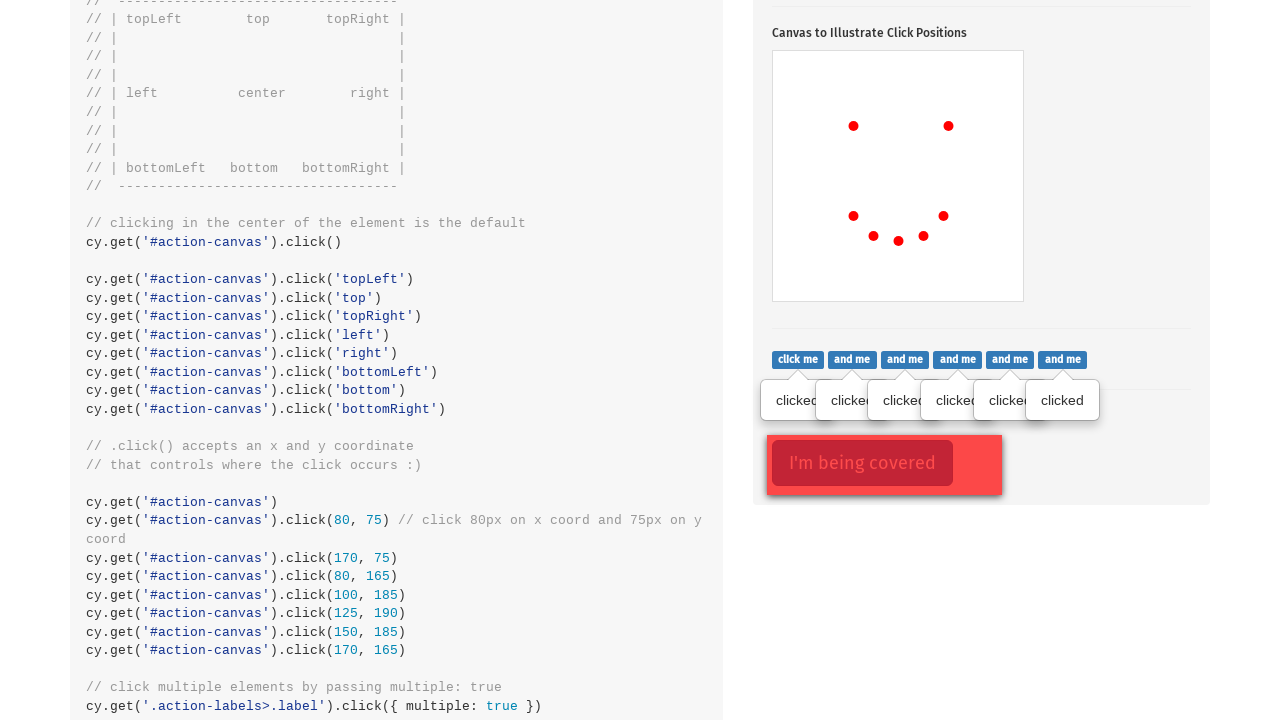

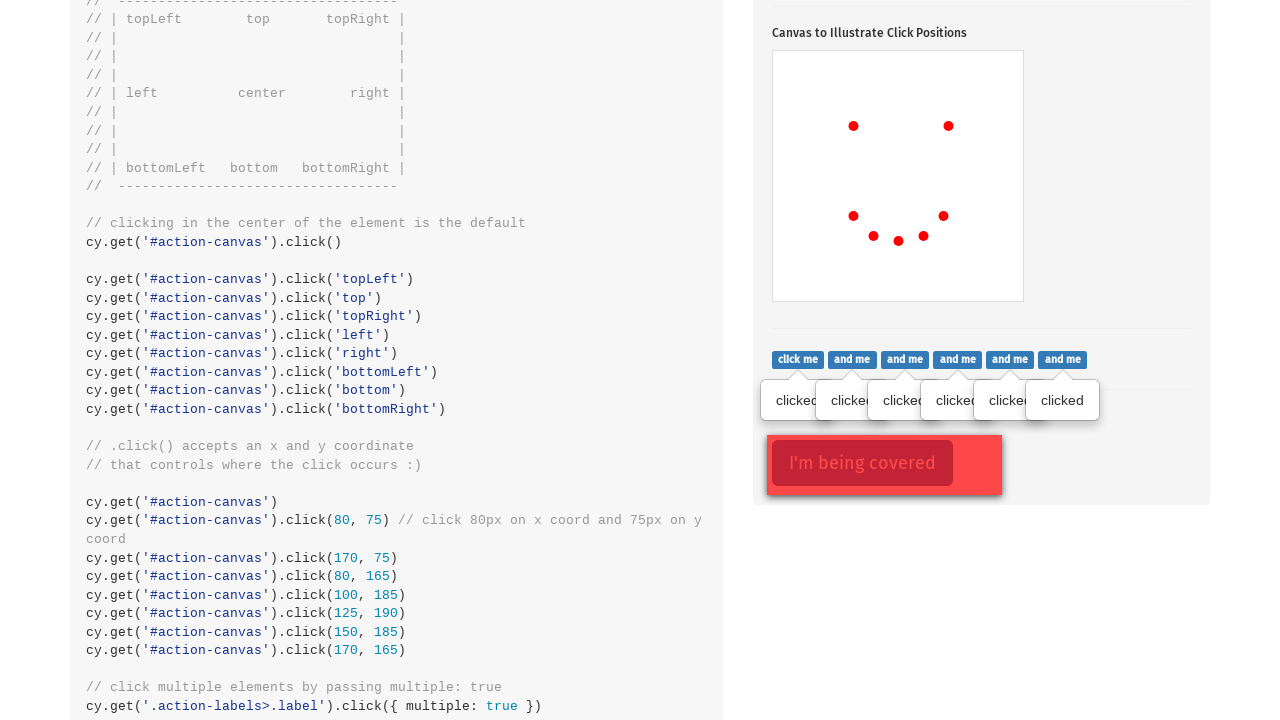